Tests iframe navigation by switching between different frames on the page

Starting URL: https://demoqa.com/frames

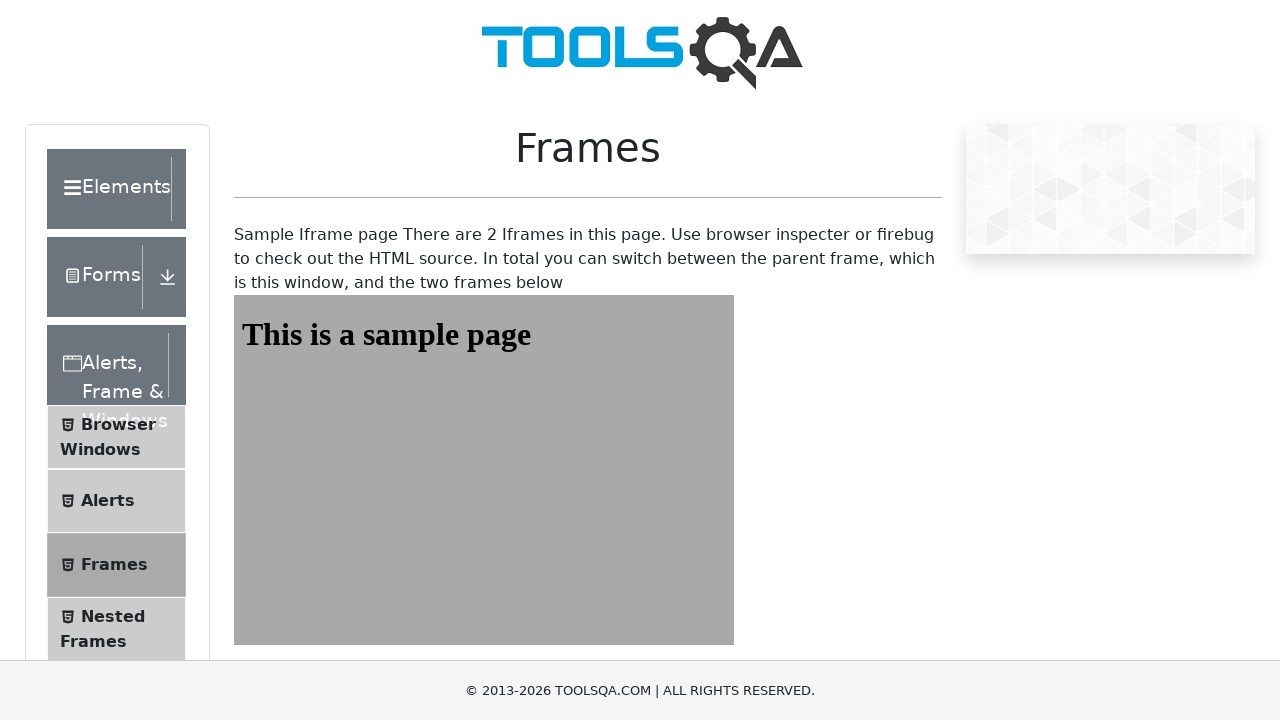

Navigated to frames demo page
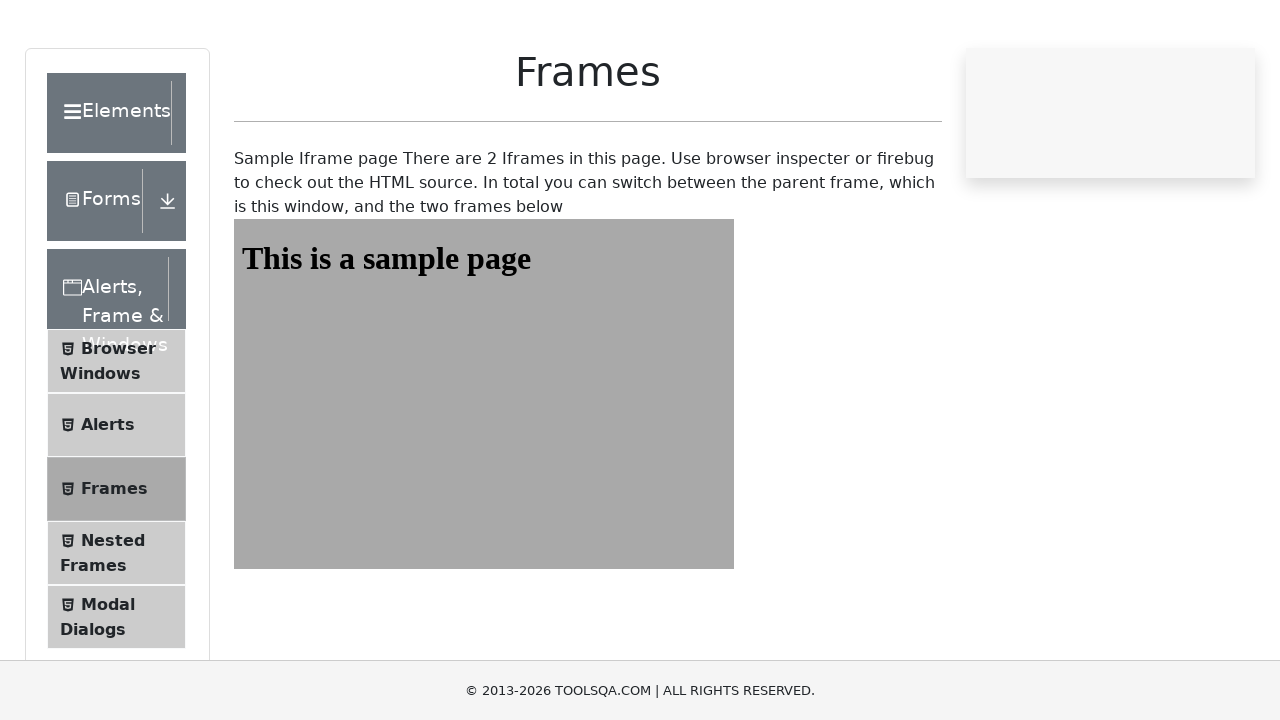

Switched to first frame (frame1)
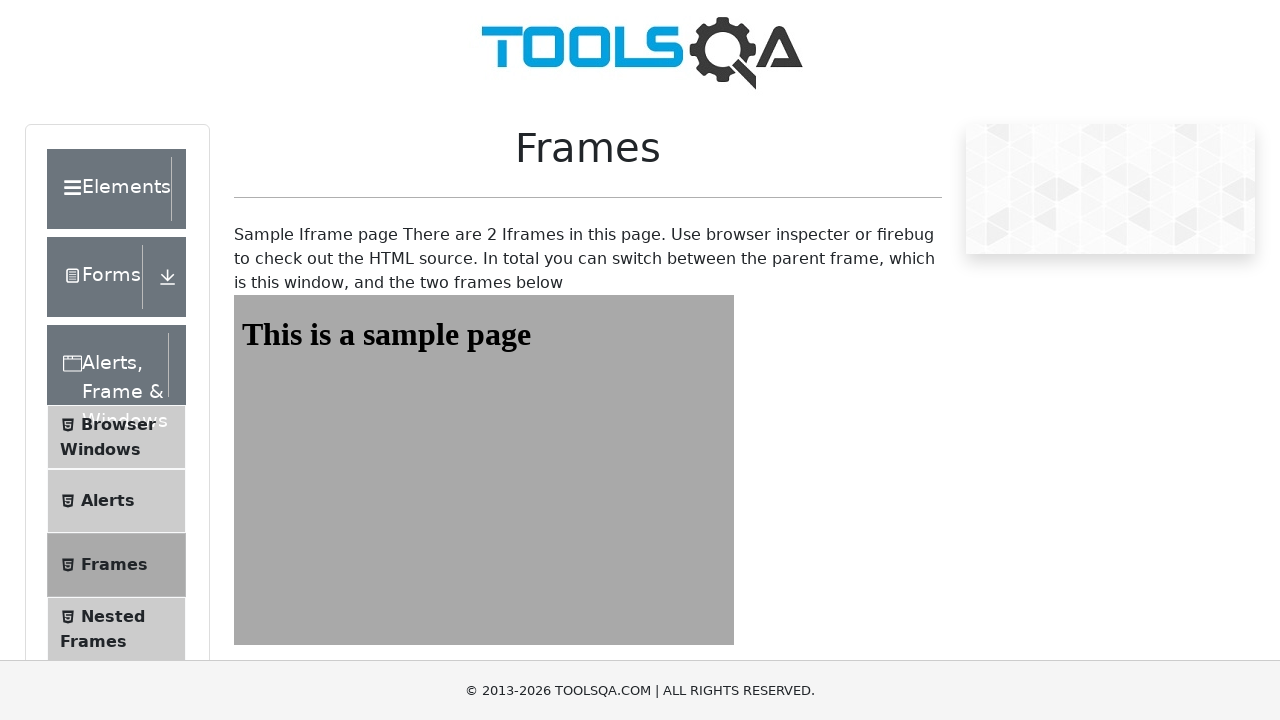

Switched to second frame (frame2)
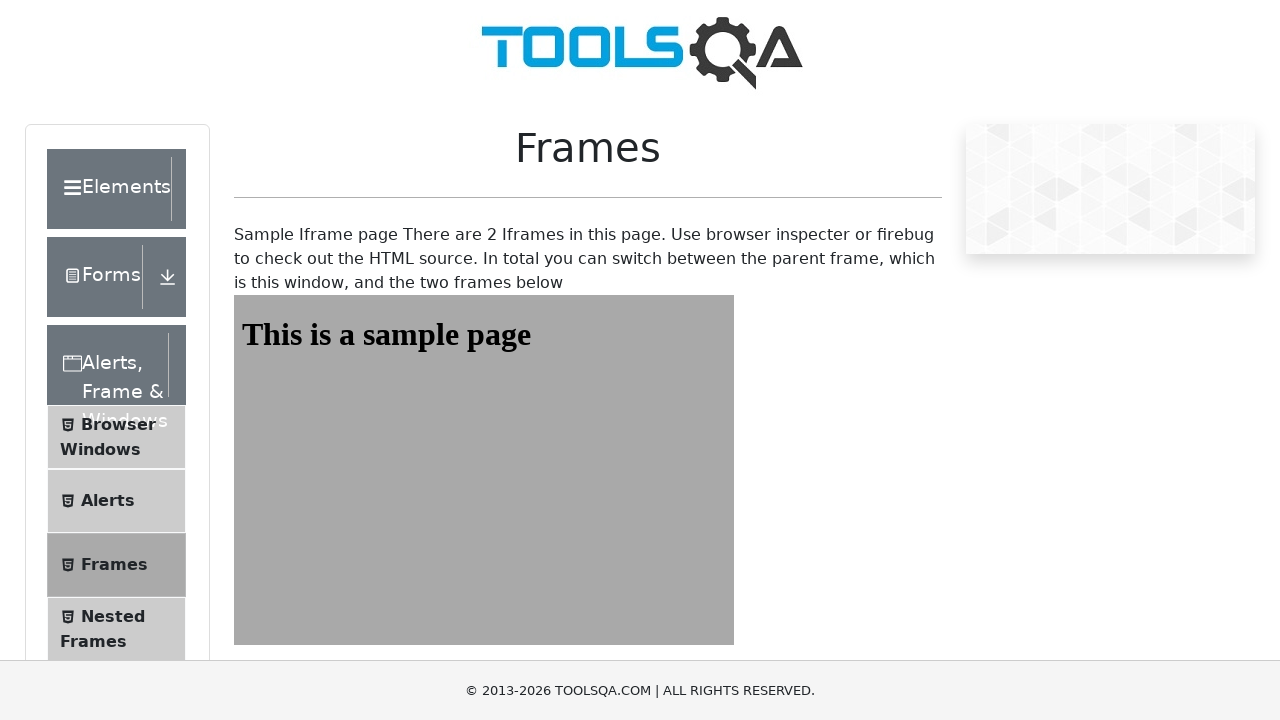

Verified frame1 is accessible
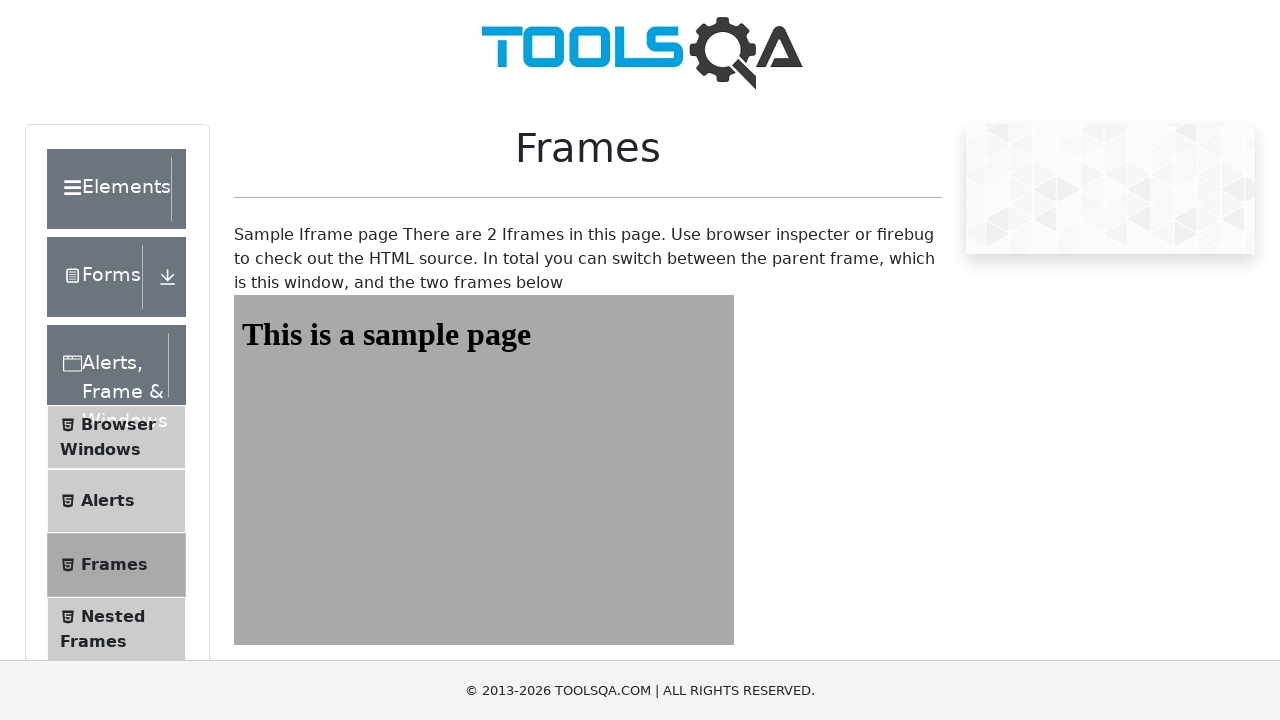

Verified frame2 is accessible
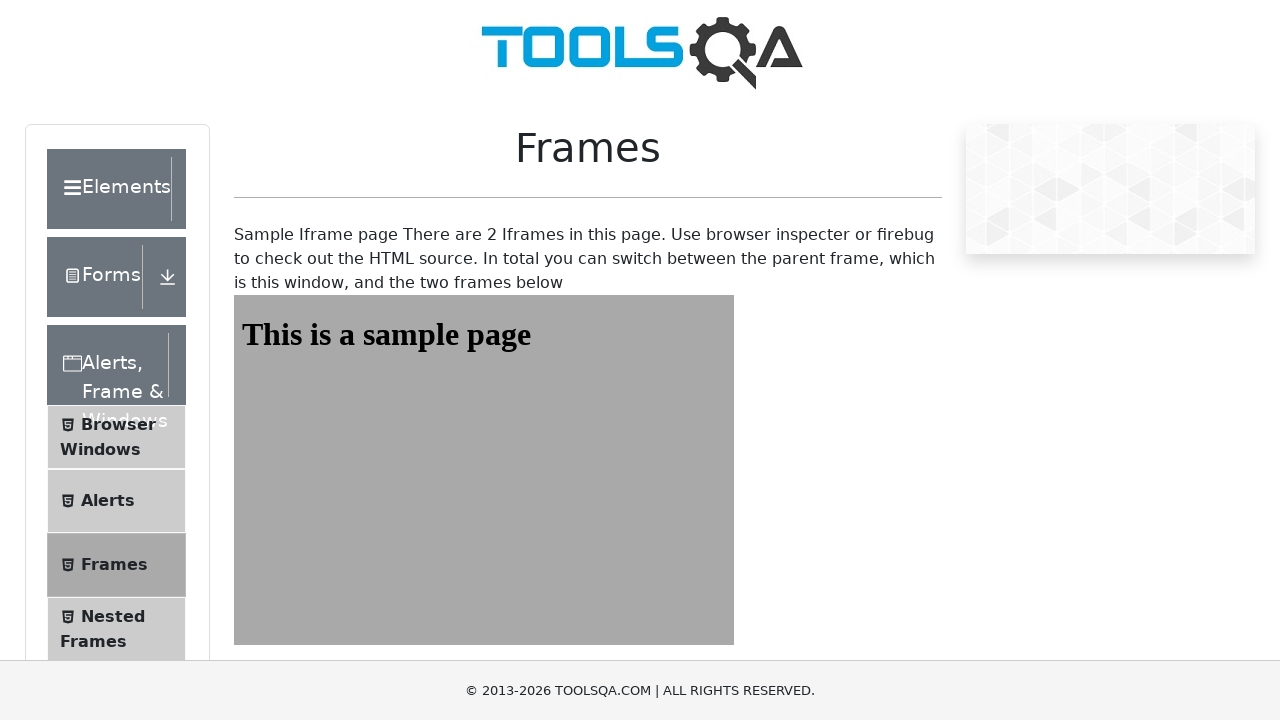

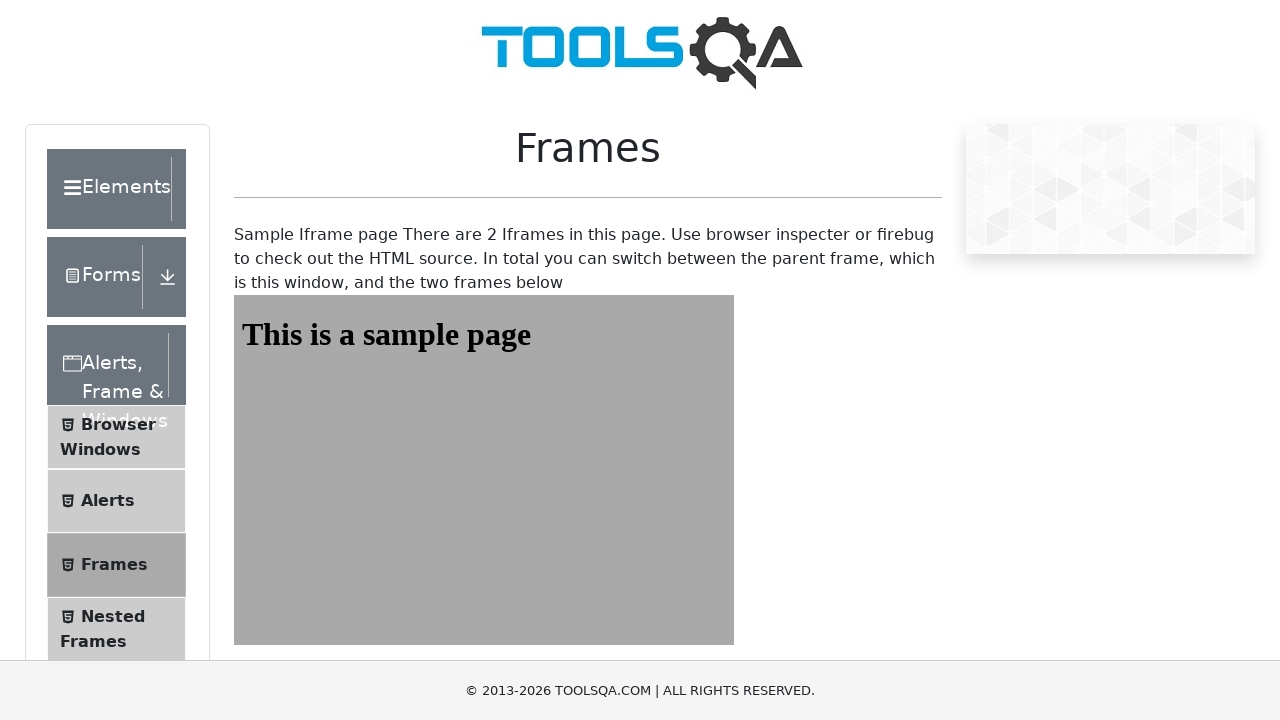